Refactored version of element display test that fills email, education fields and clicks radio button

Starting URL: https://automationfc.github.io/basic-form/index.html

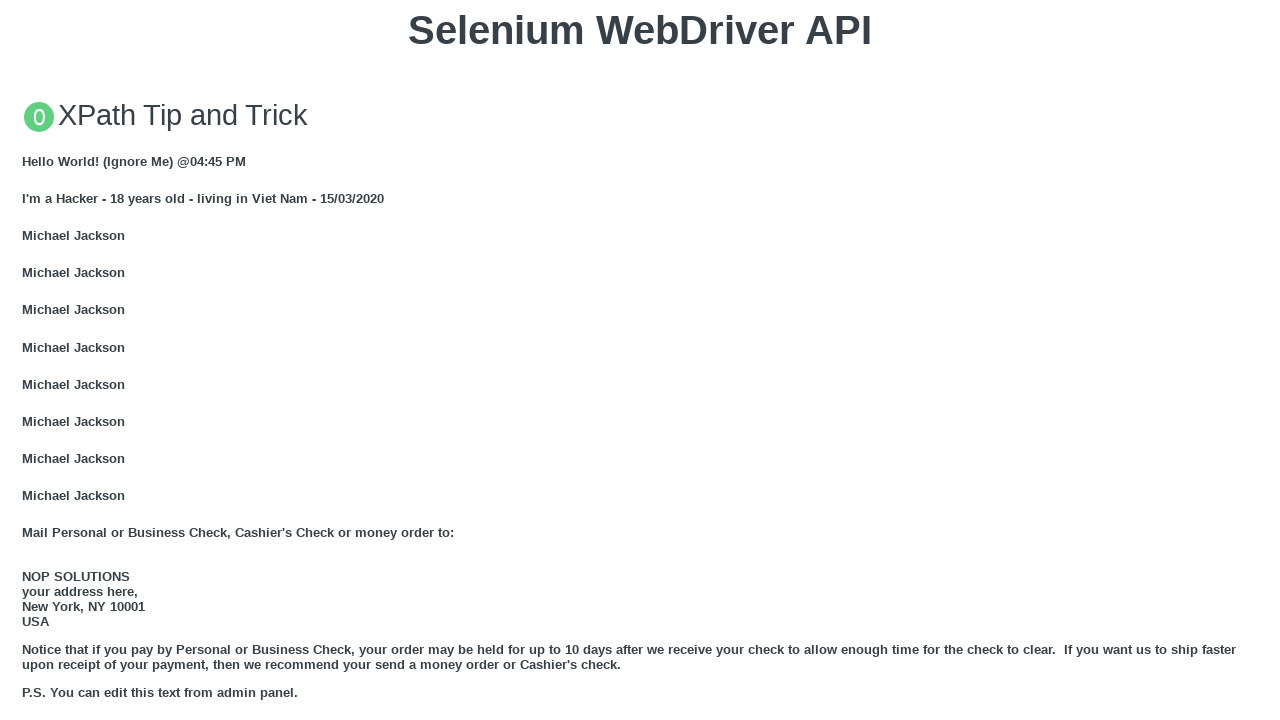

Reloaded the page
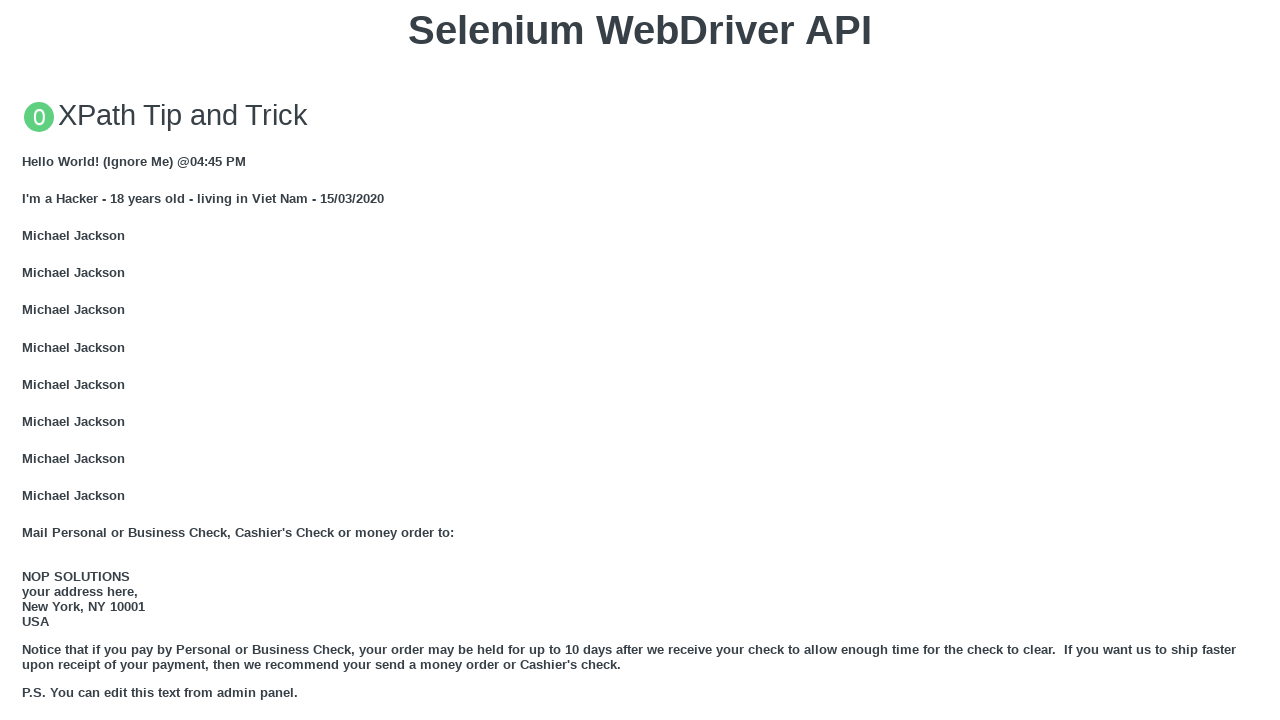

Filled email field with 'Automation Testing' on #mail
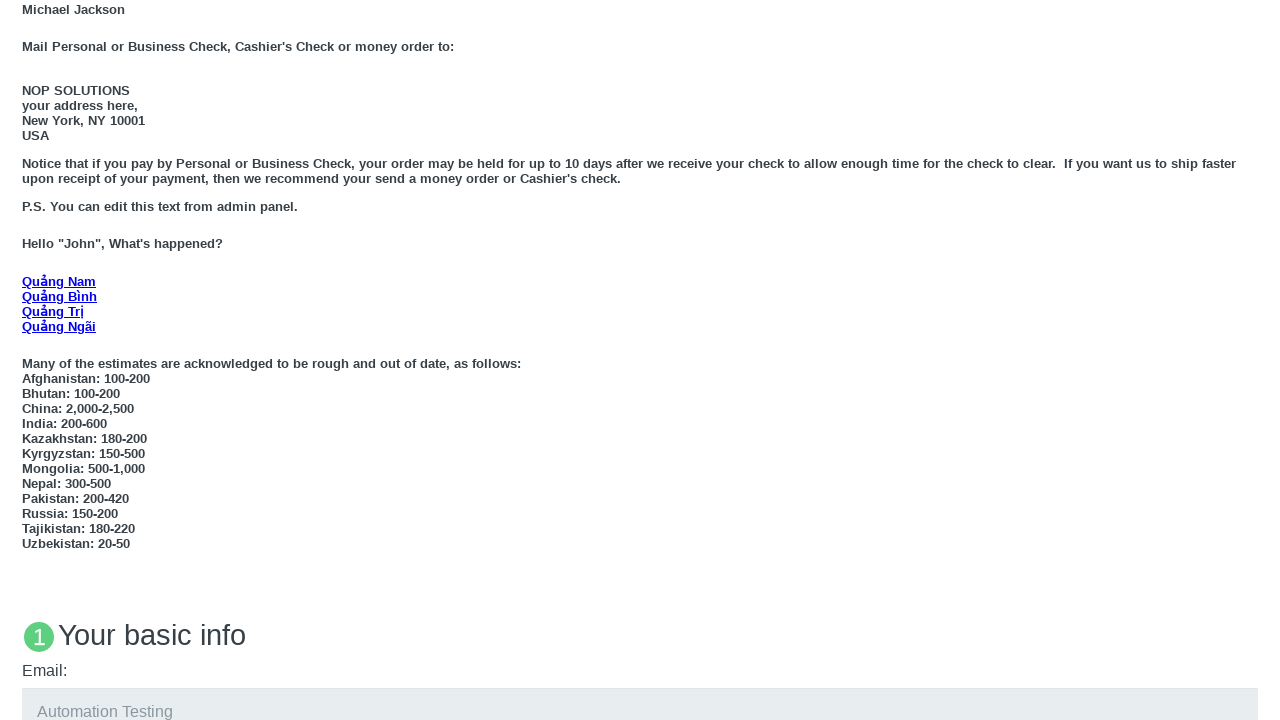

Filled education field with 'Automation Testing' on #edu
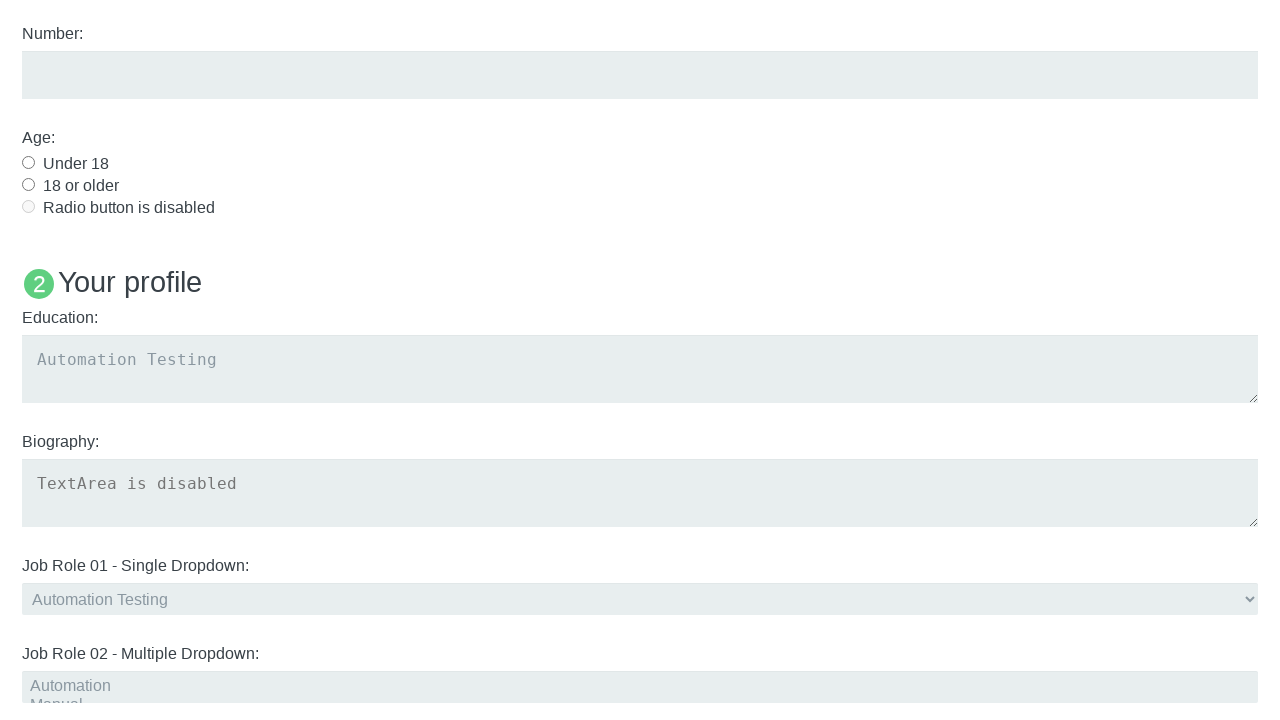

Clicked 'Age under 18' radio button at (28, 162) on #under_18
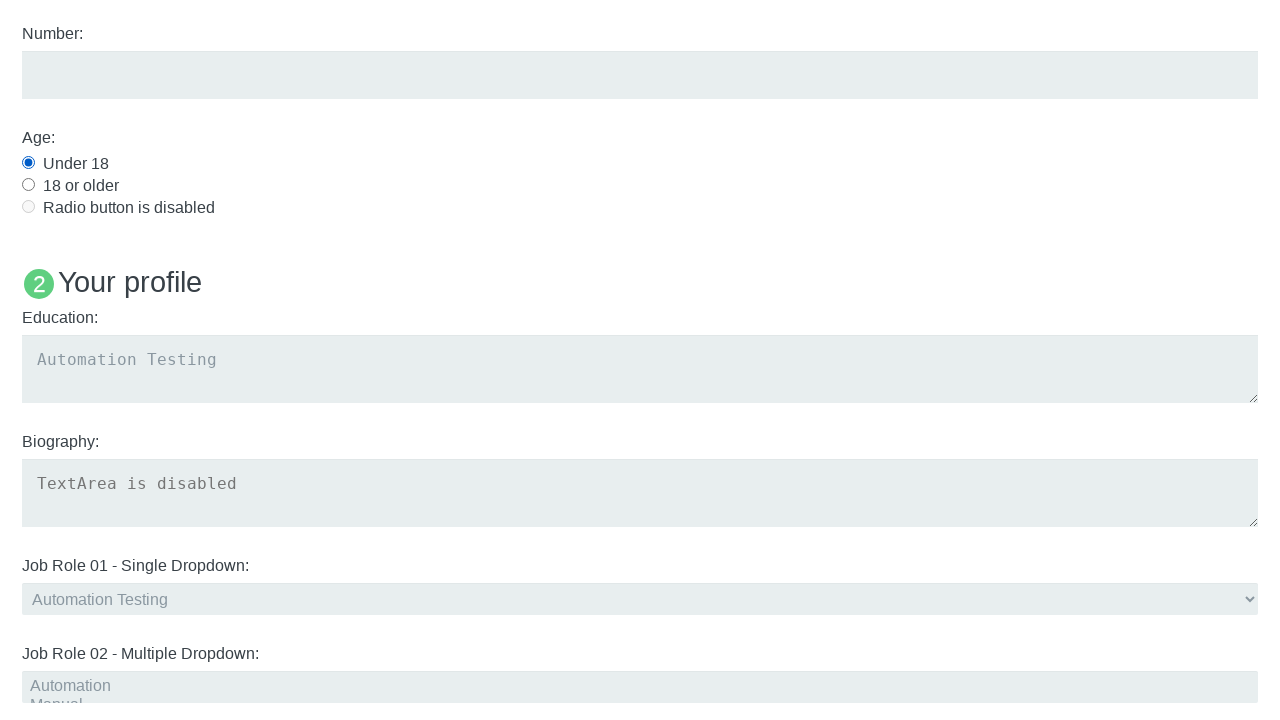

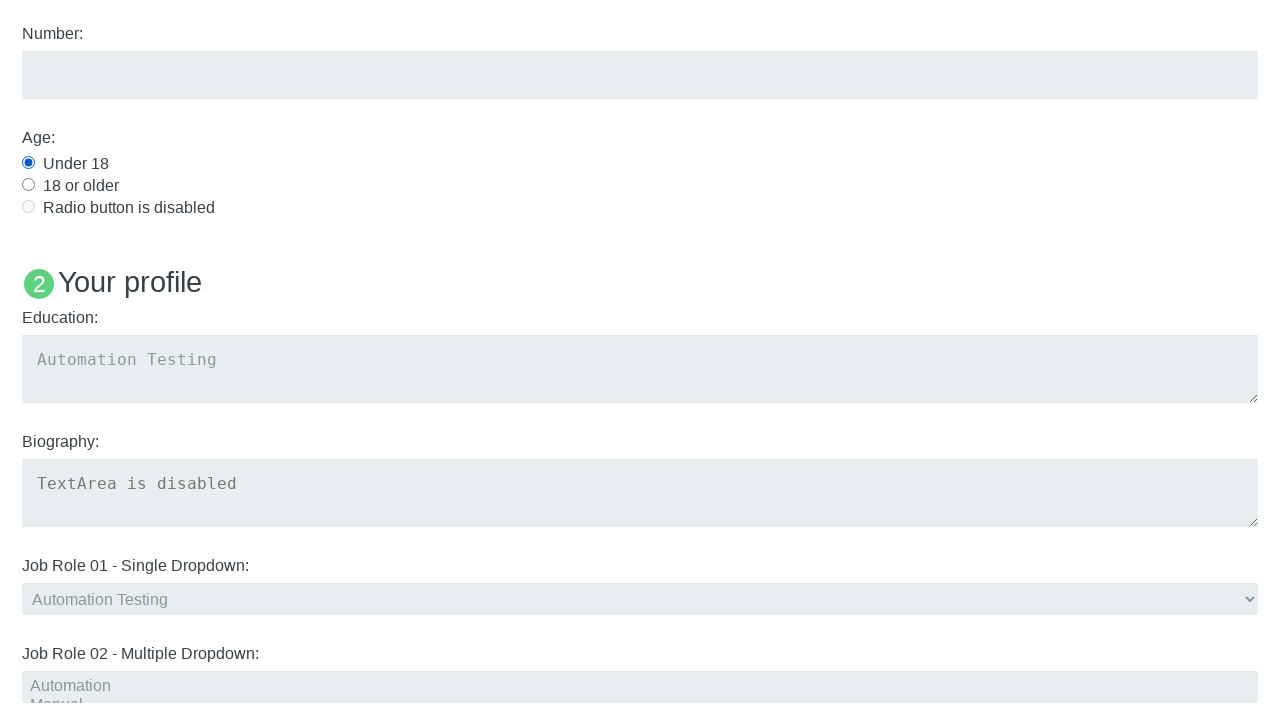